Tests phone input field by entering a phone number and validating it is correctly displayed

Starting URL: https://testautomationpractice.blogspot.com/

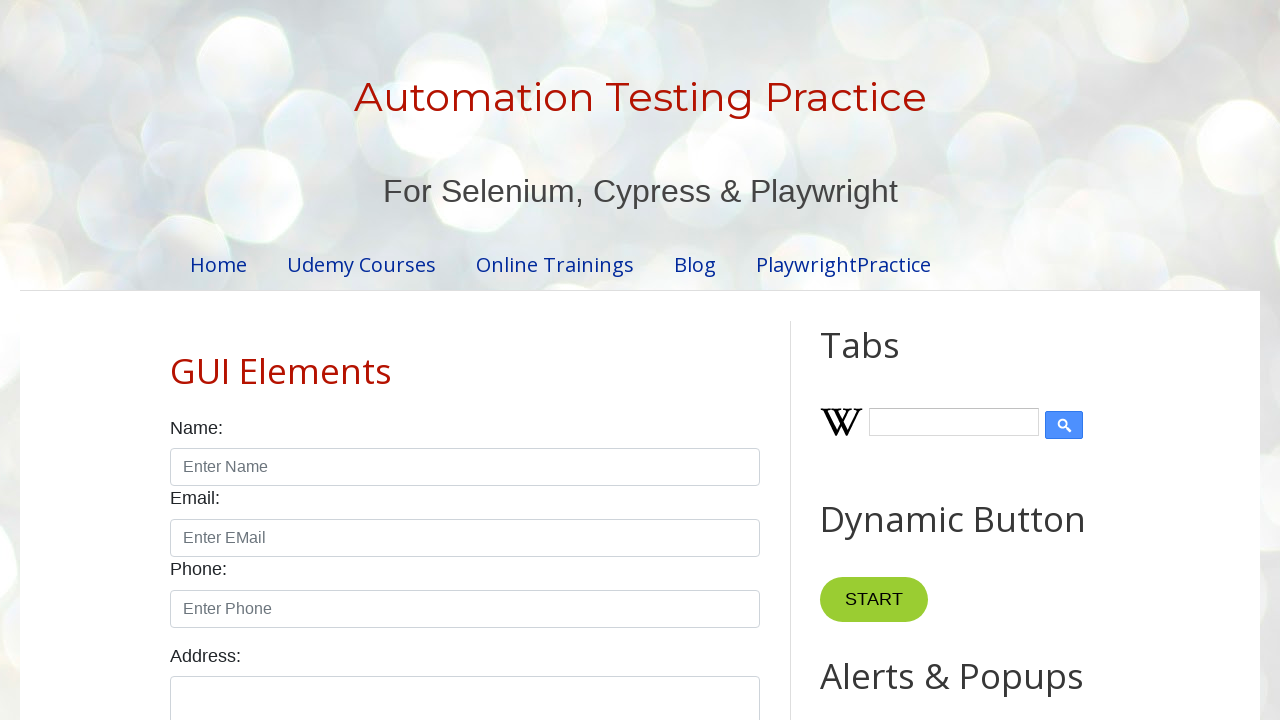

Verified phone input field is initially empty
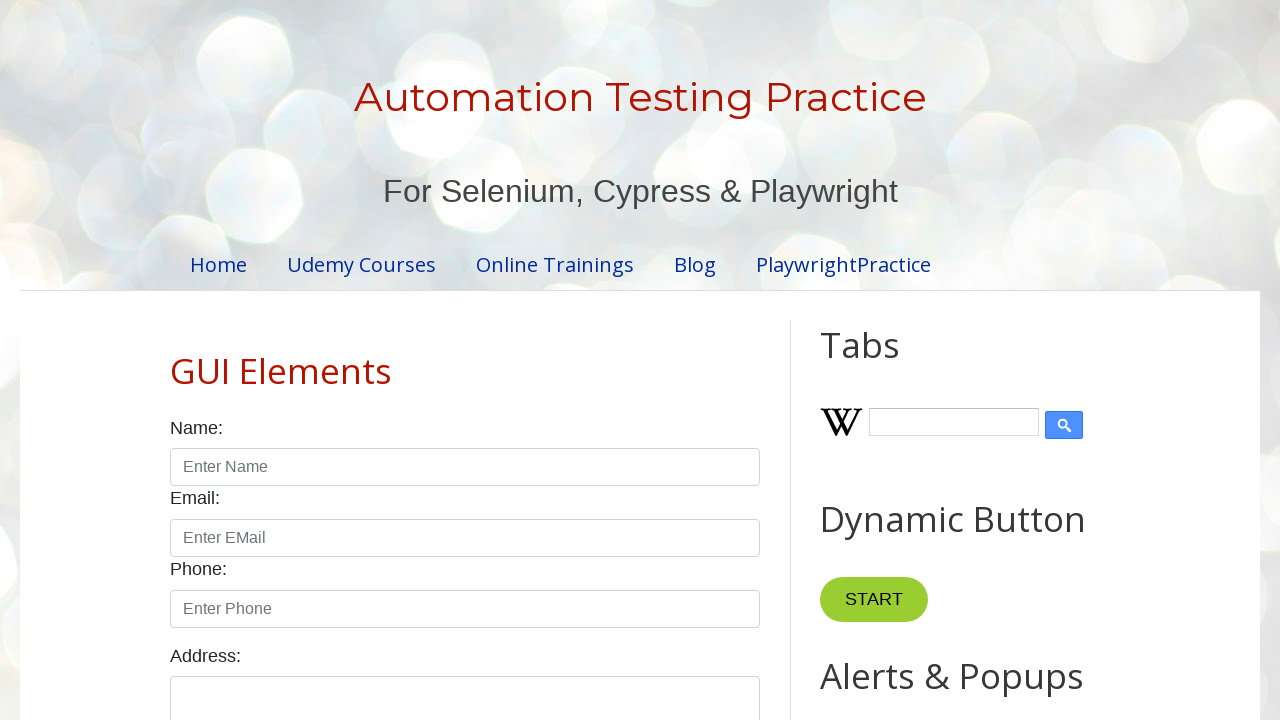

Entered phone number '0123456789' in phone input field on input#phone
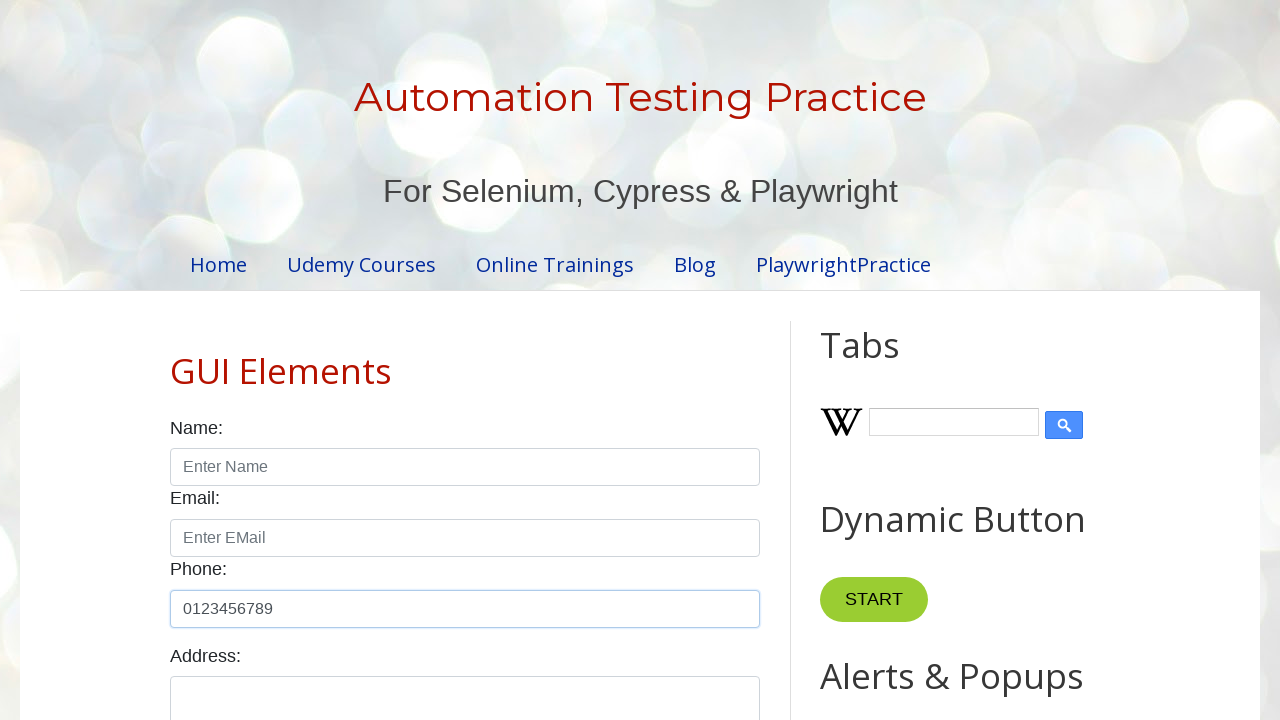

Verified phone input field contains the entered value '0123456789'
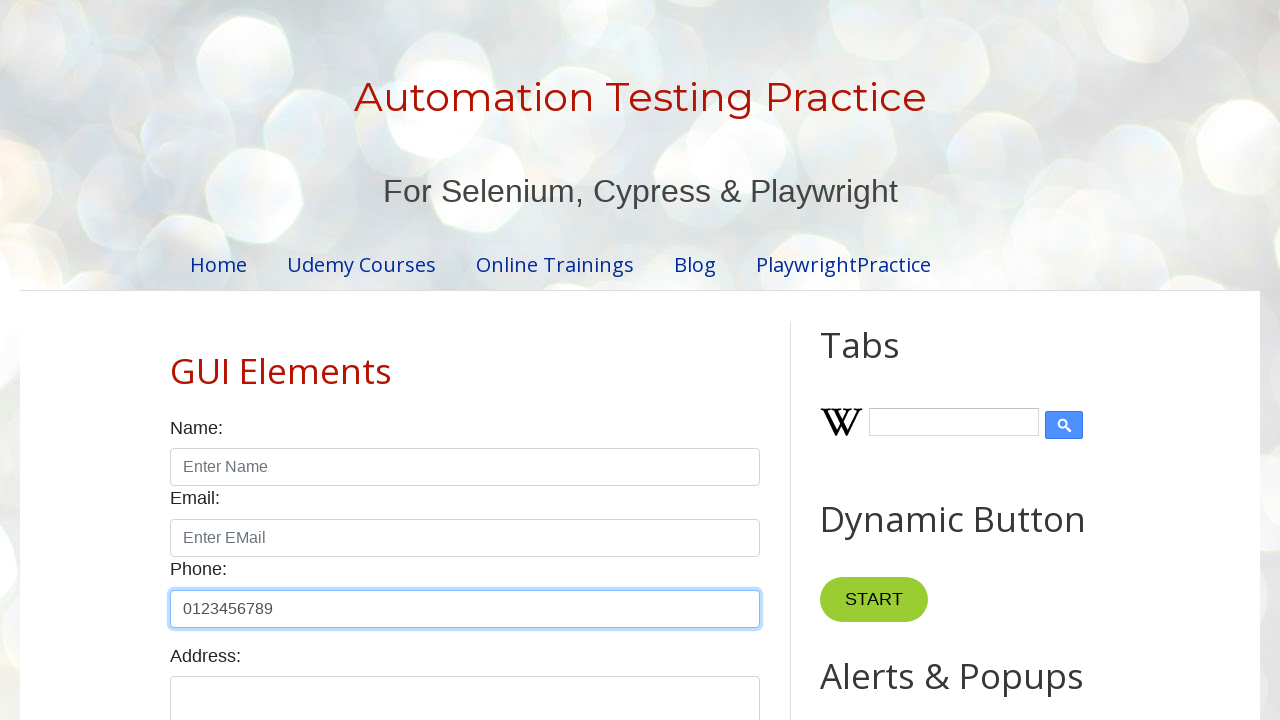

Verified phone input field is not empty
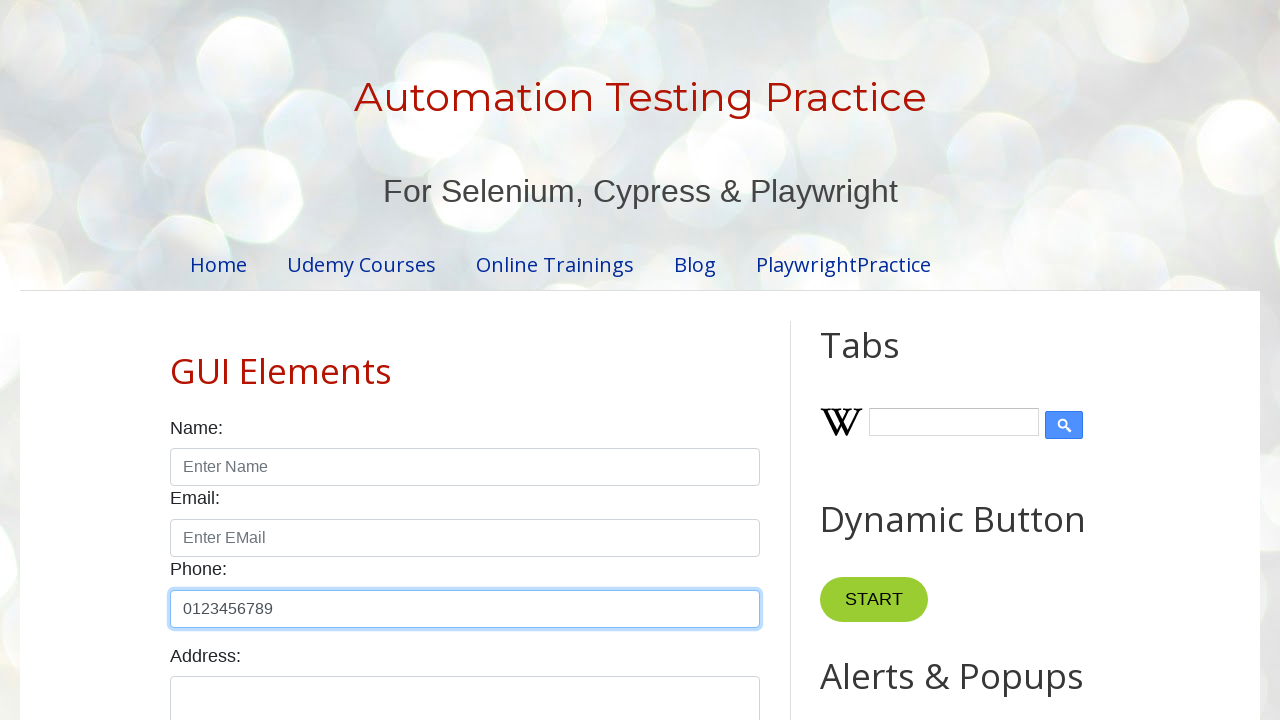

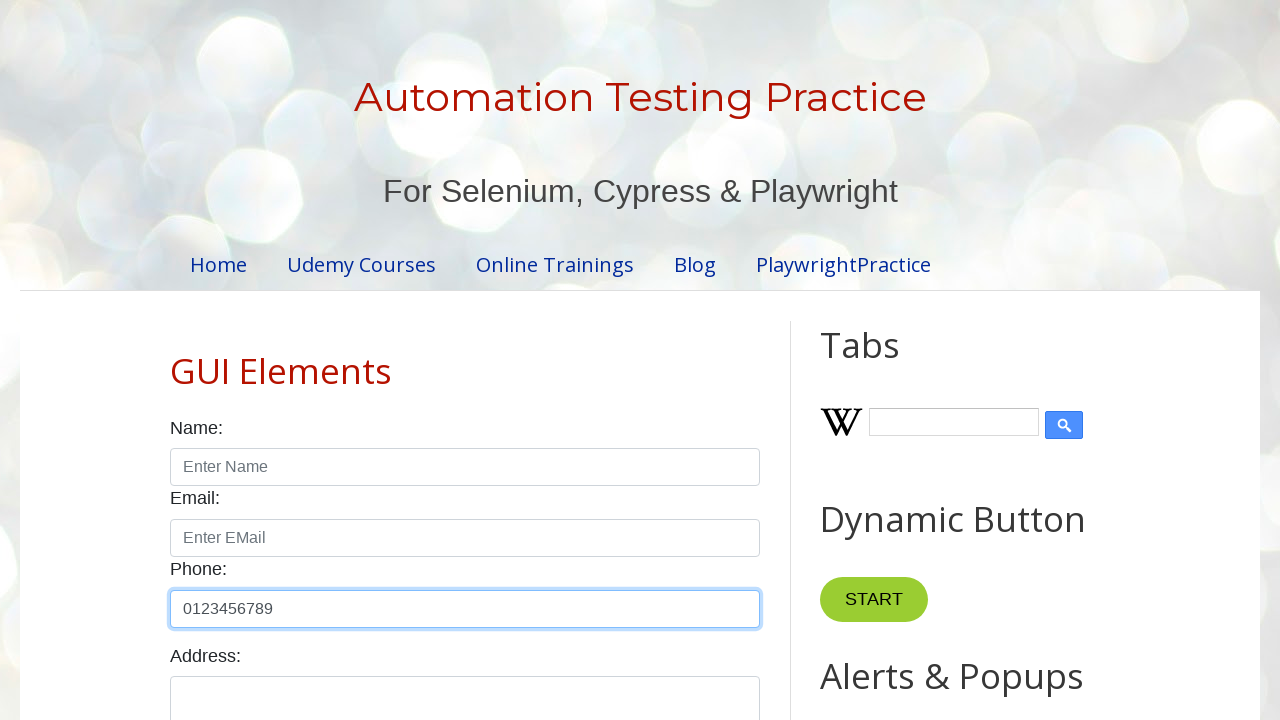